Tests a simple JavaScript alert by clicking a button, switching to the alert, verifying the alert text, and accepting it.

Starting URL: https://v1.training-support.net/selenium/javascript-alerts

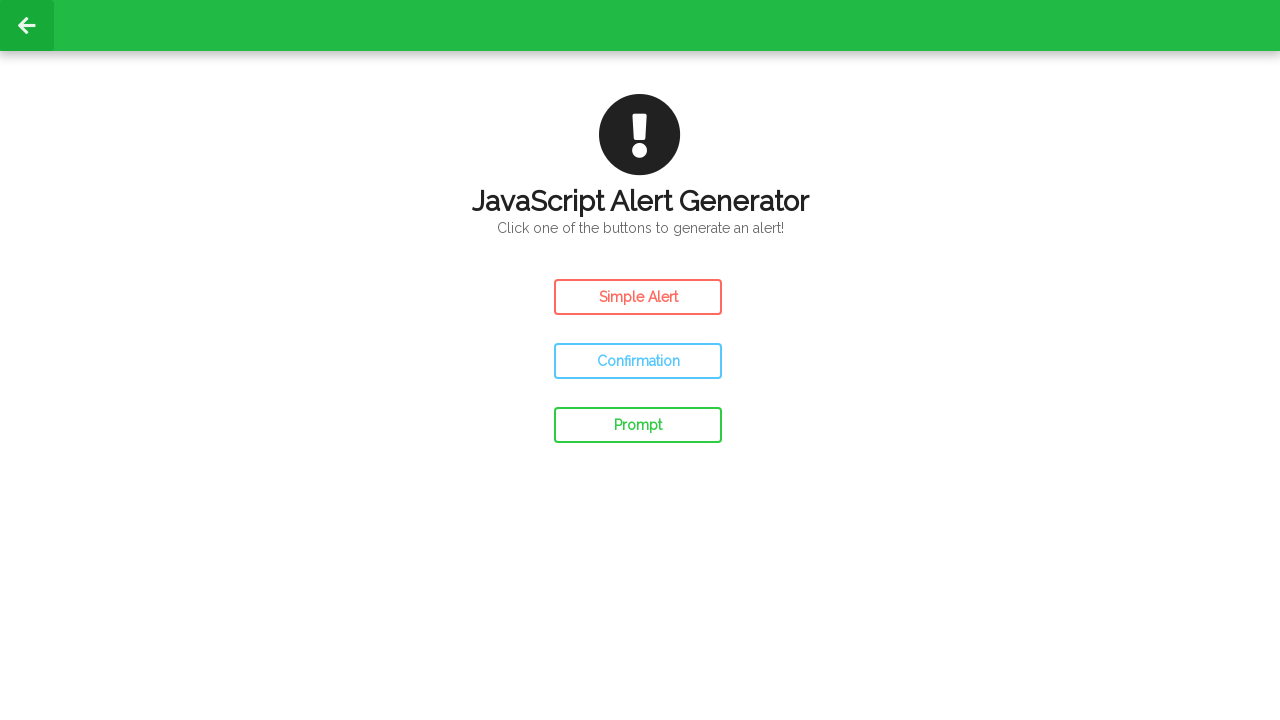

Navigated to JavaScript alerts training page
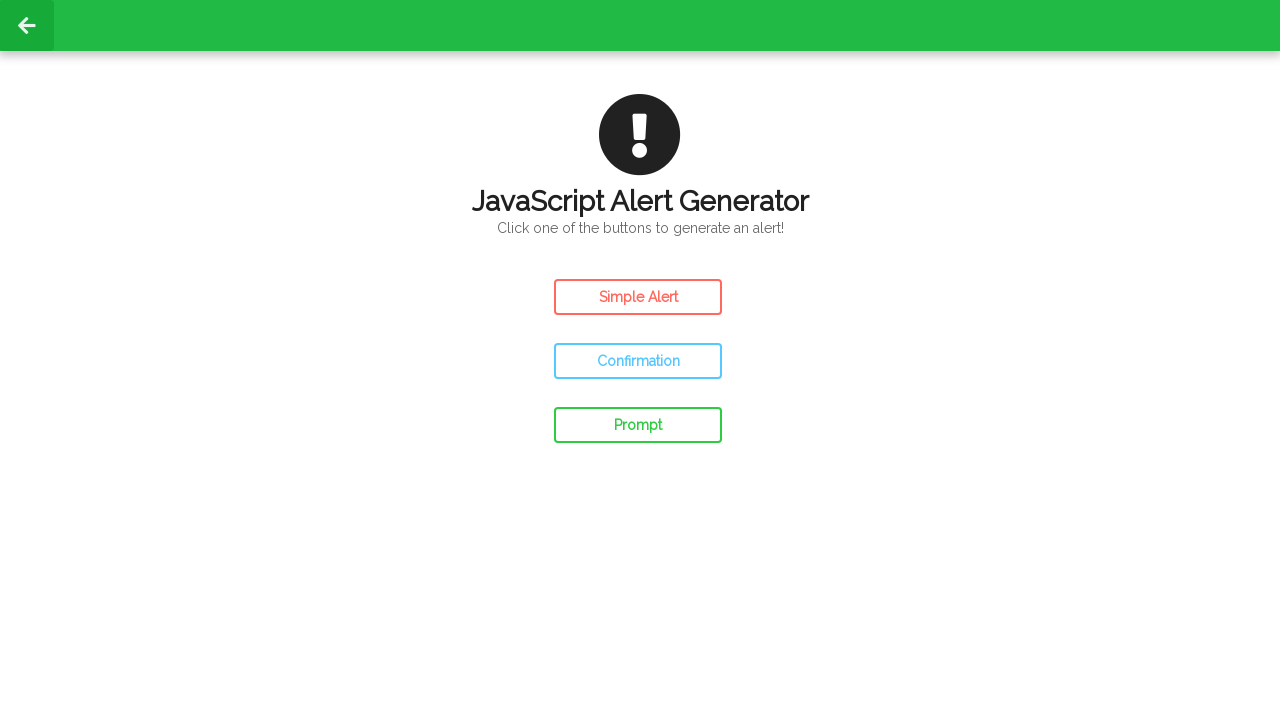

Clicked the simple alert button at (638, 297) on #simple
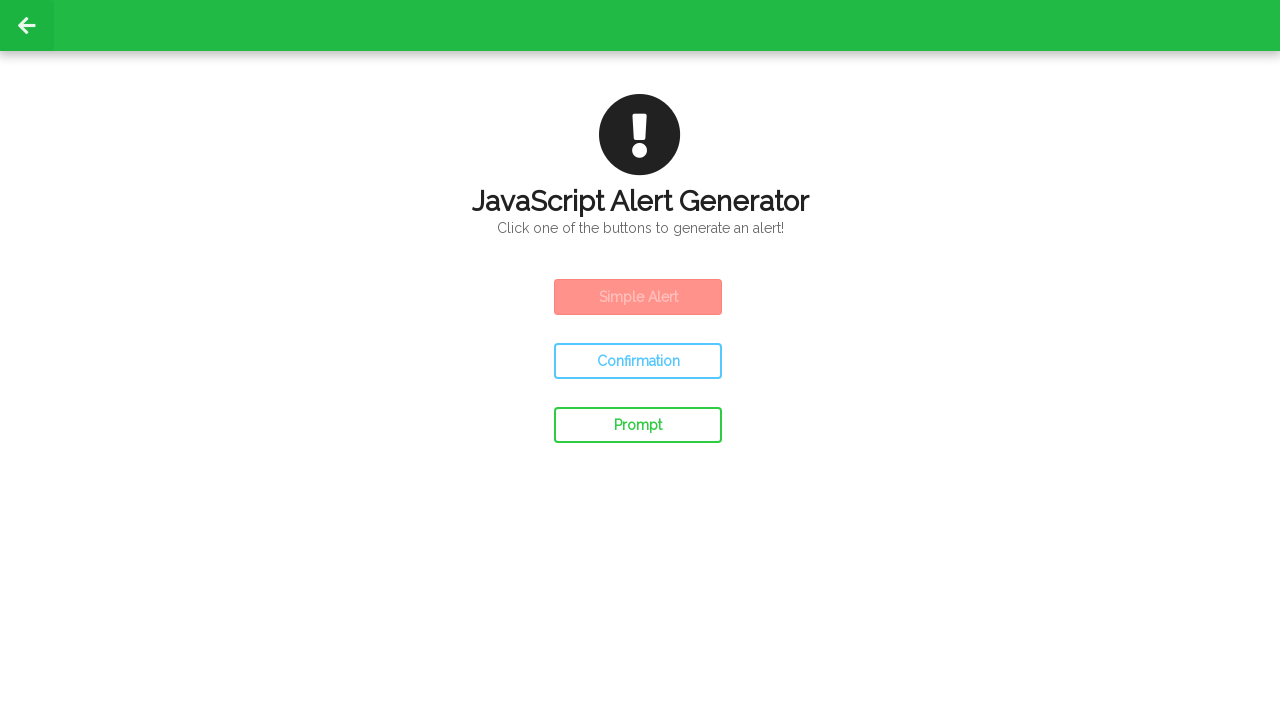

Set up dialog handler to accept the alert
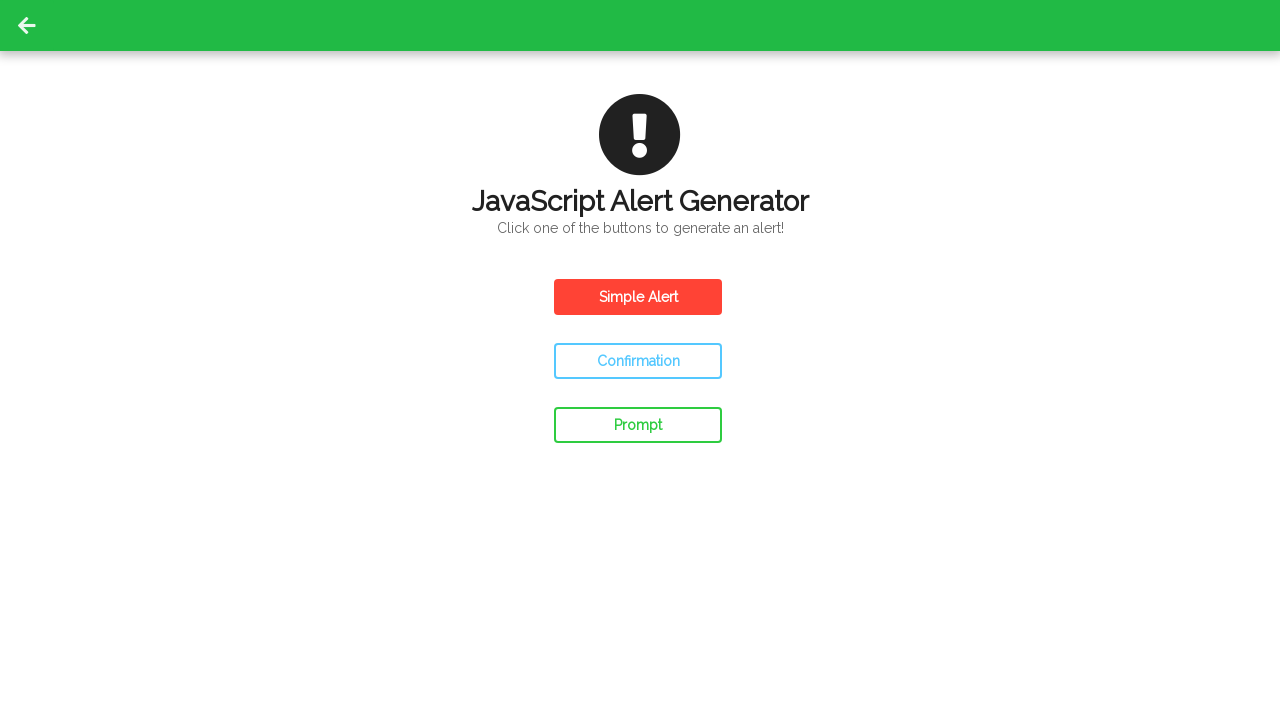

Waited for alert to be handled
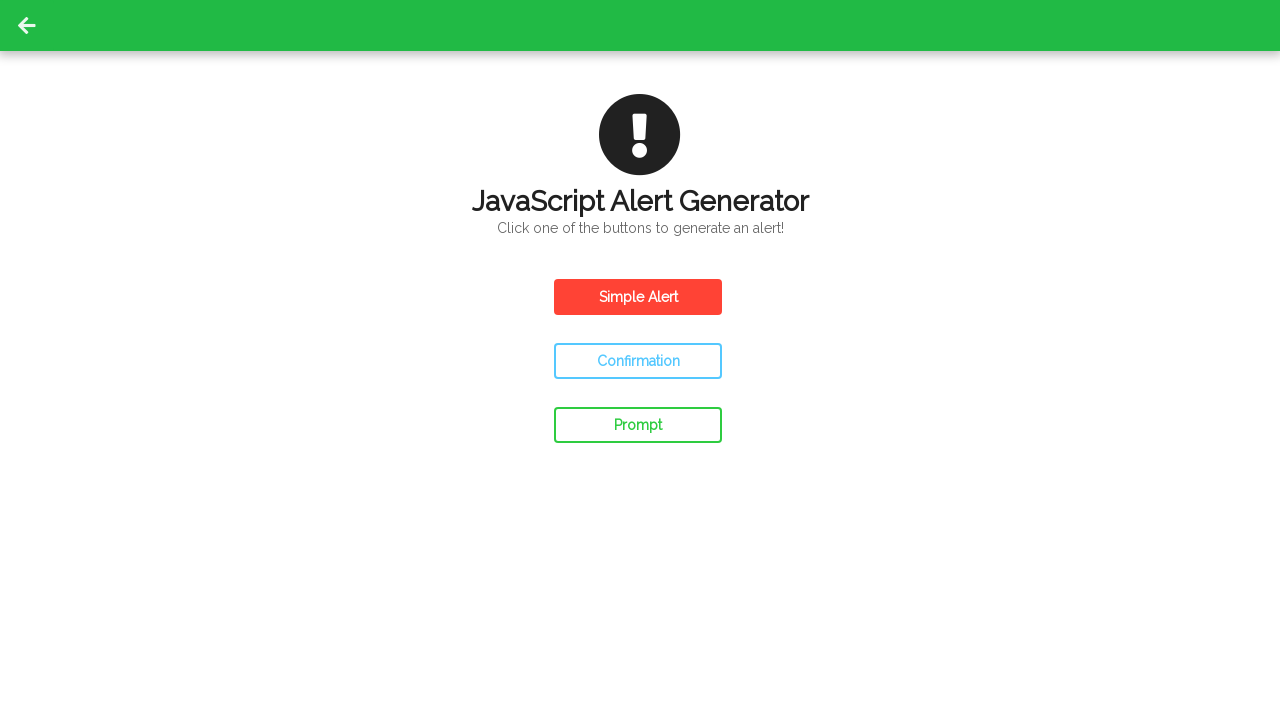

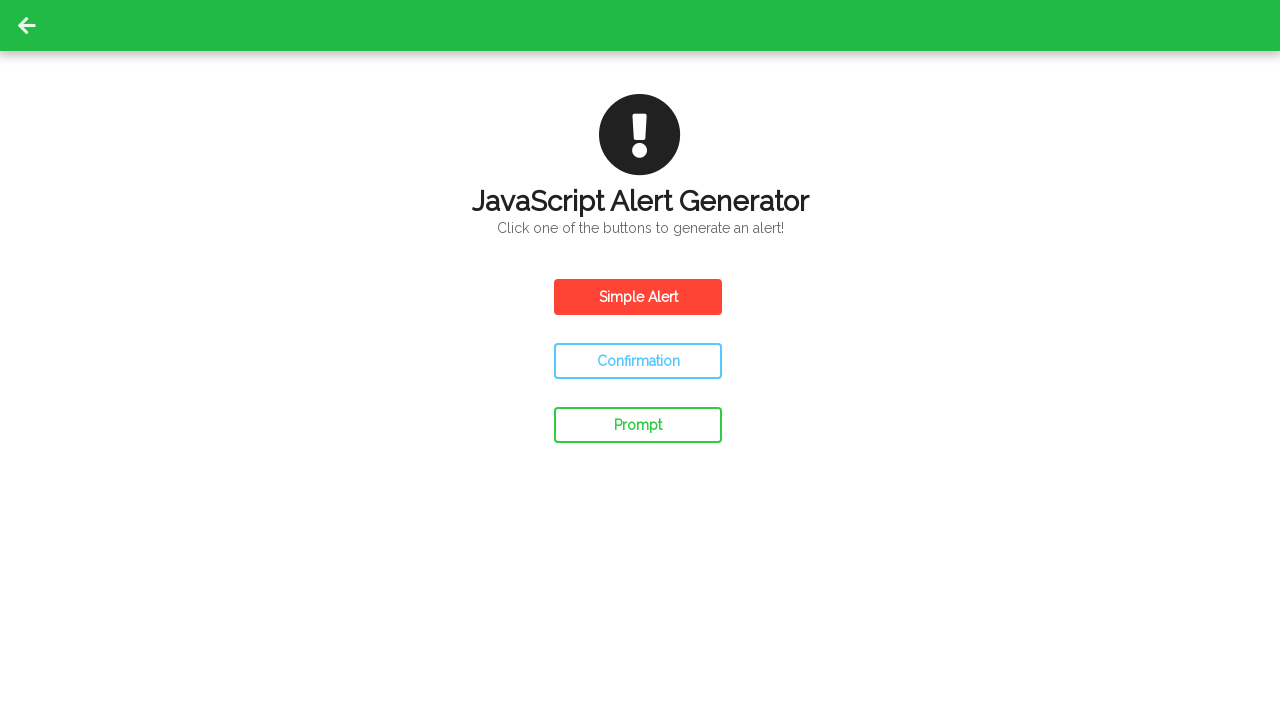